Navigates to CodeceptJS homepage and verifies the URL contains codecept.io

Starting URL: https://codecept.io

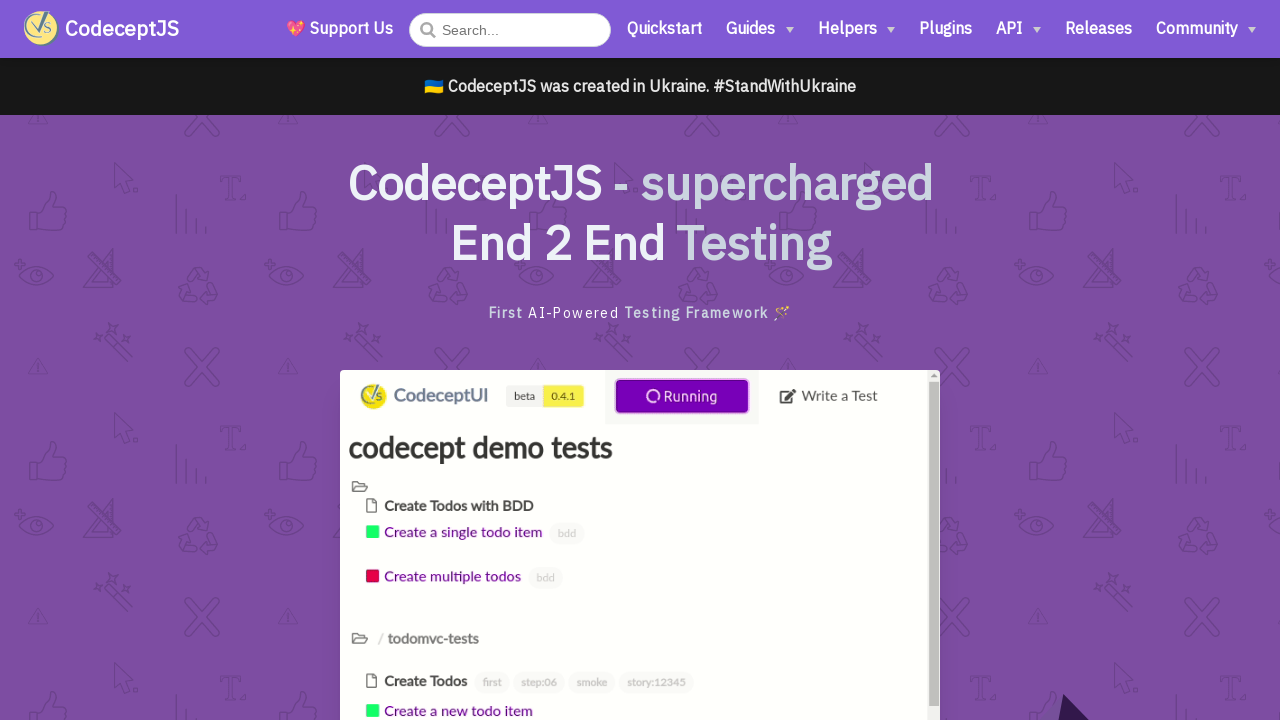

Verified that current URL contains codecept.io
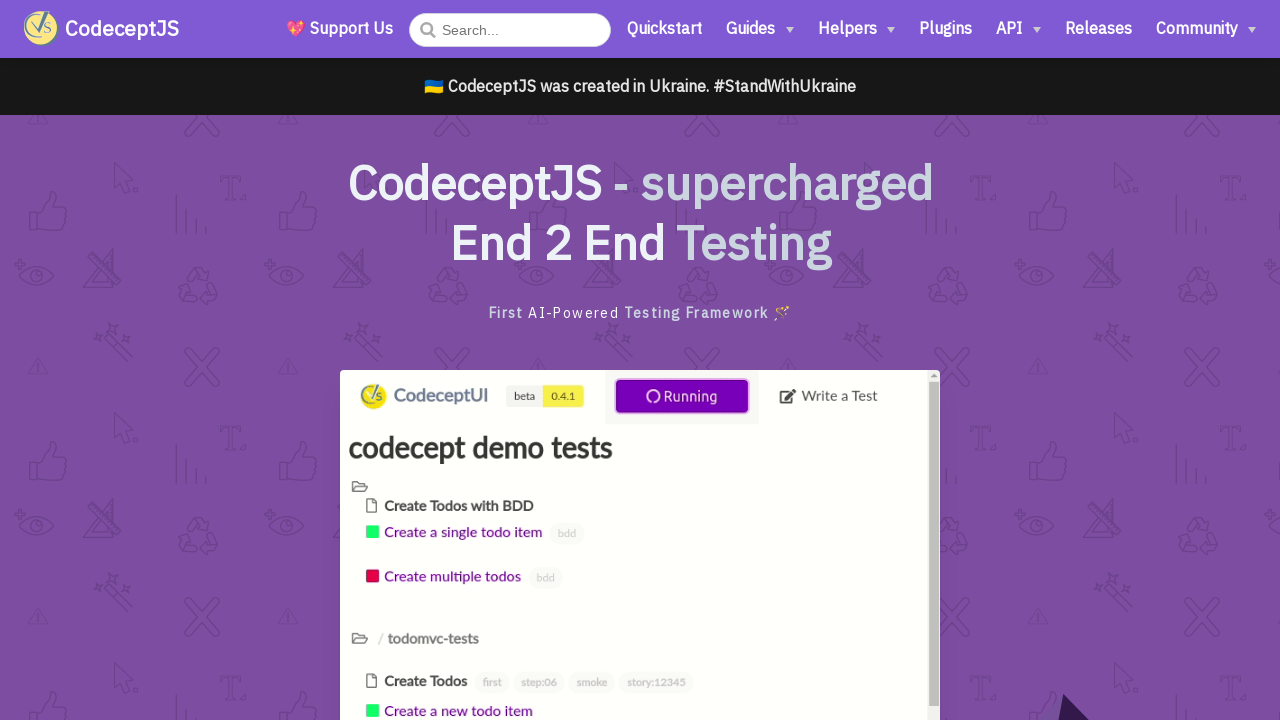

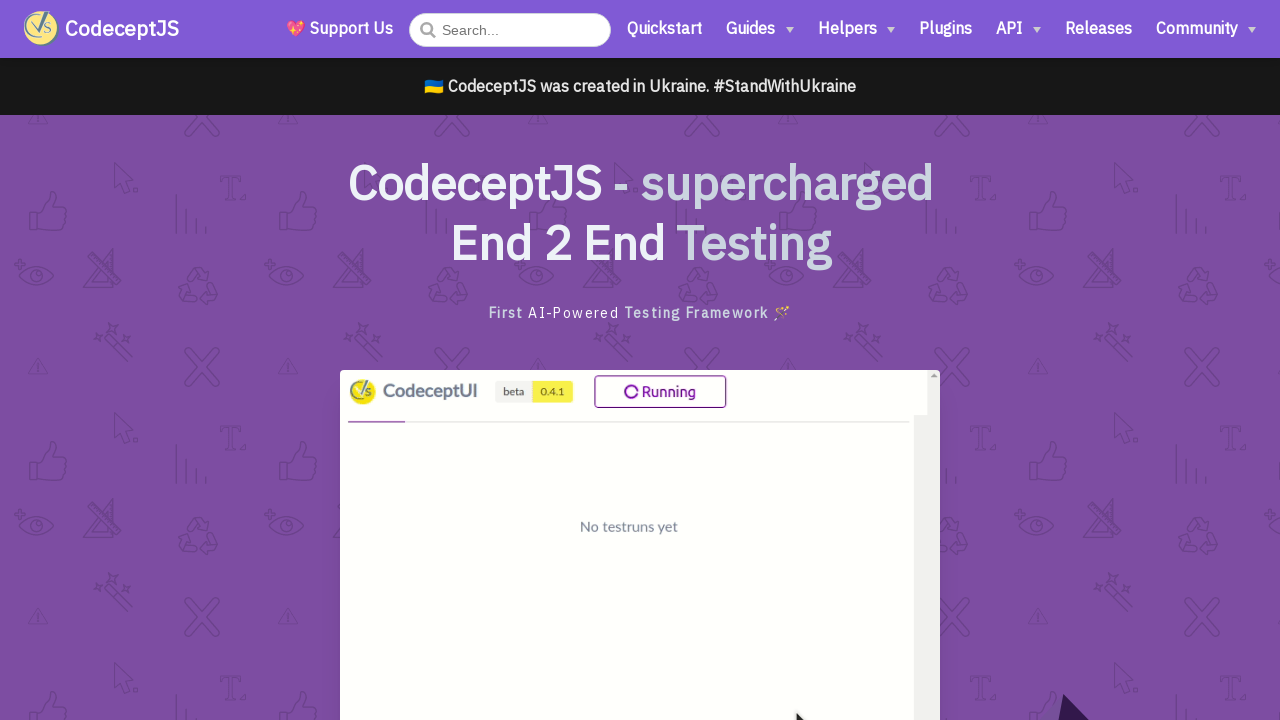